Tests drag and drop functionality by moving menu options using both click-and-hold and dragAndDrop methods

Starting URL: https://www.signesduquotidien.org/ouverture/

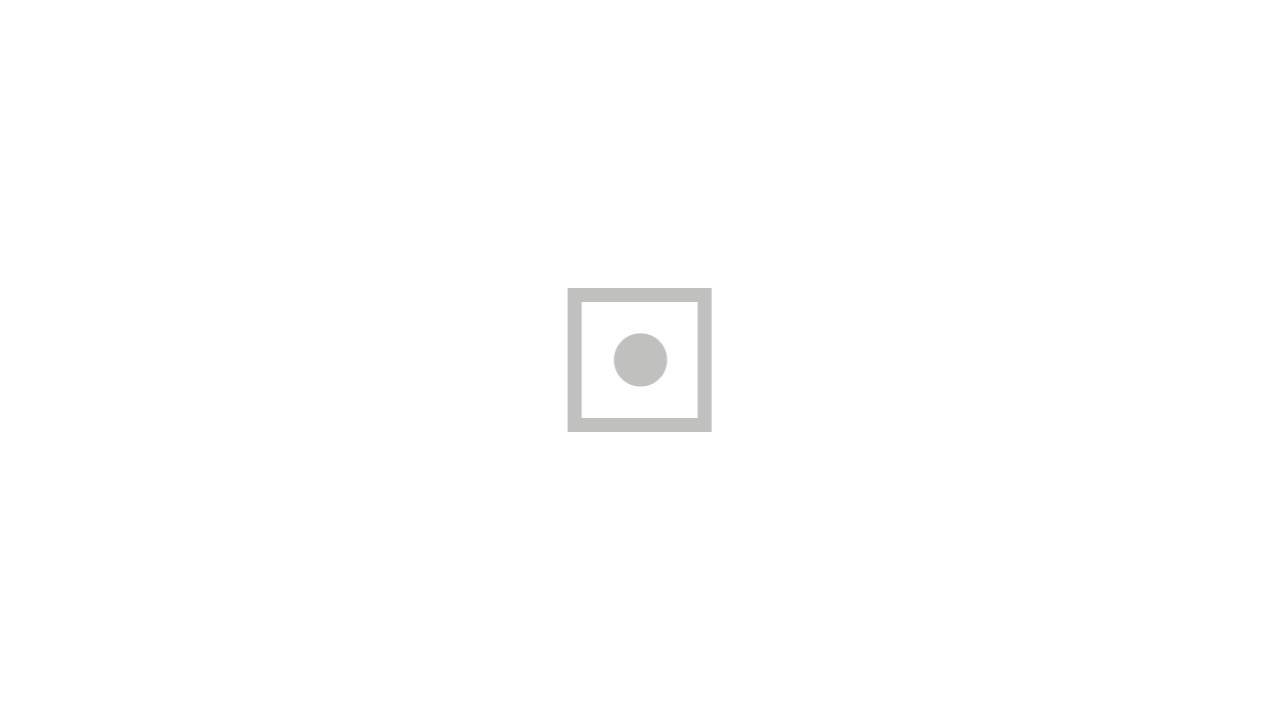

Waited for menu button to become visible
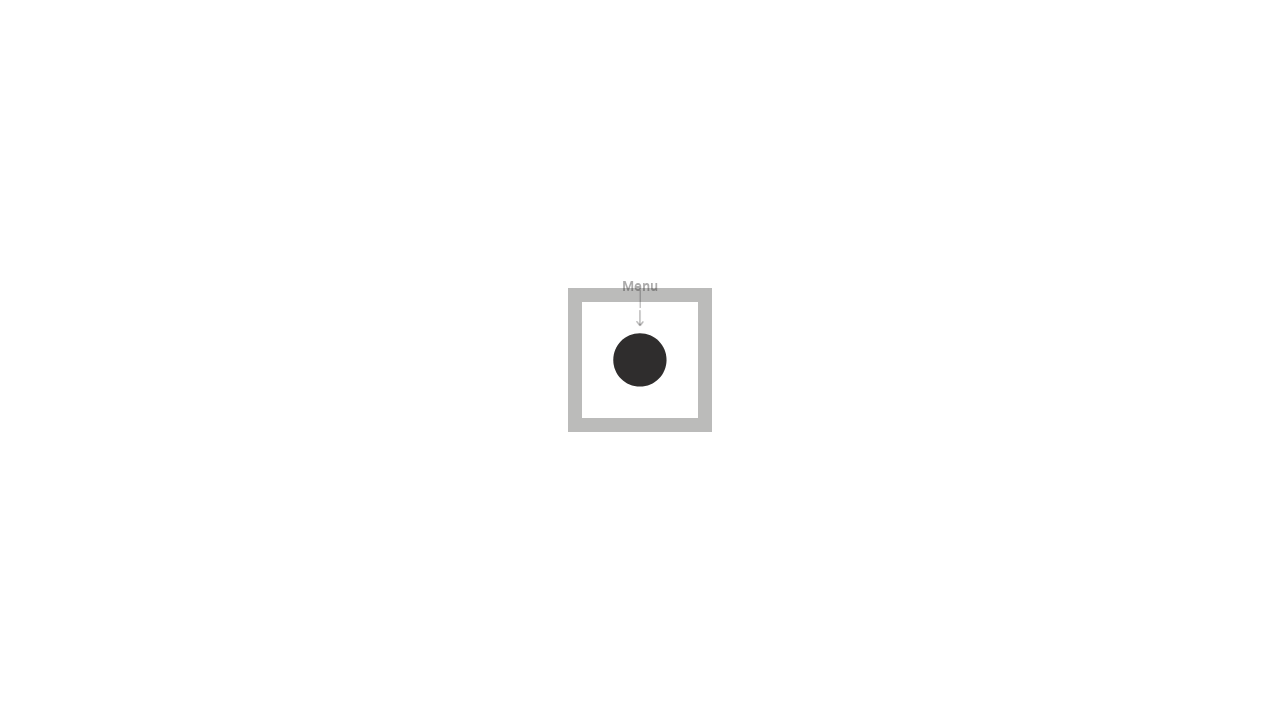

Clicked menu button to open menu at (640, 360) on #menu-btn
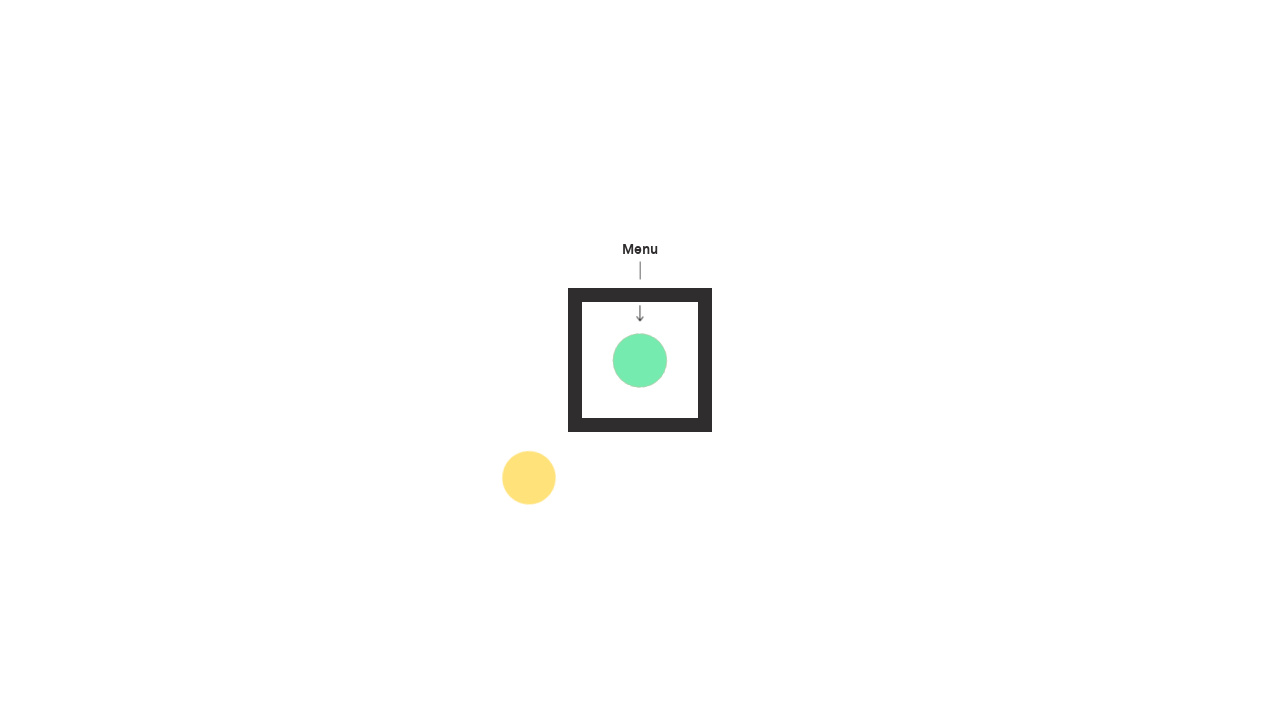

Dragged option2 to menu button using dragAndDrop method at (640, 360)
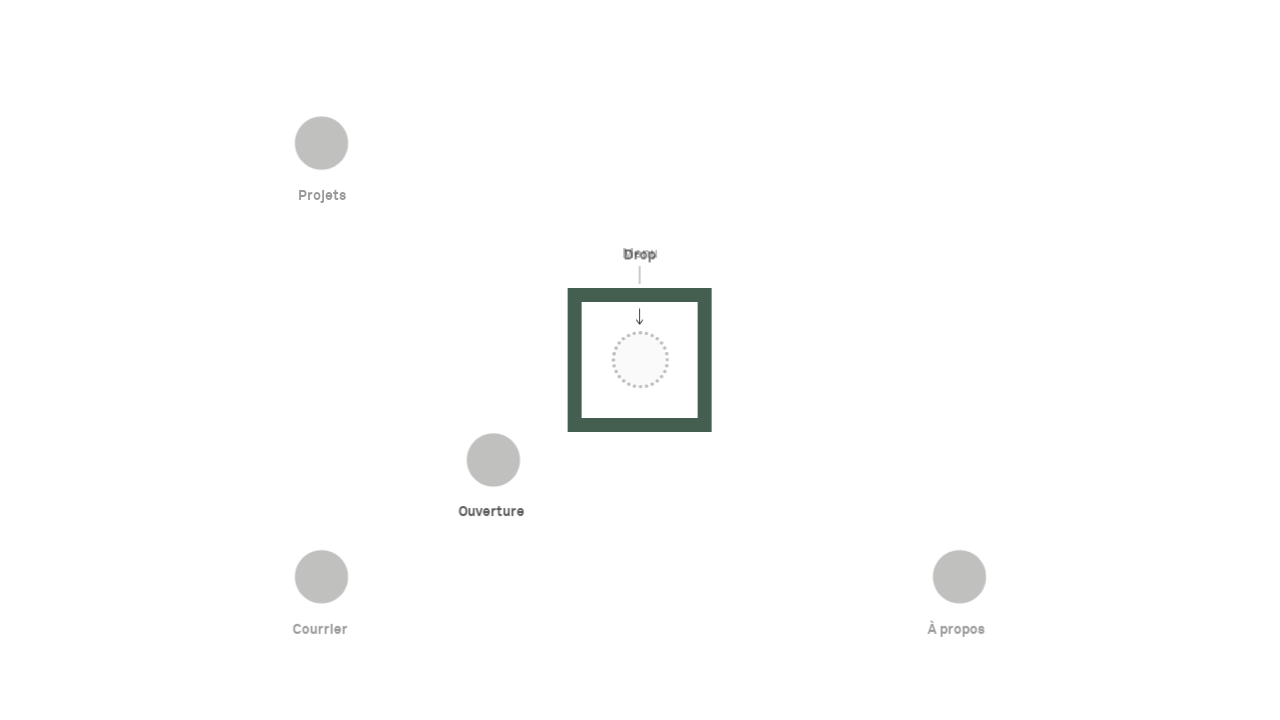

Reloaded the page
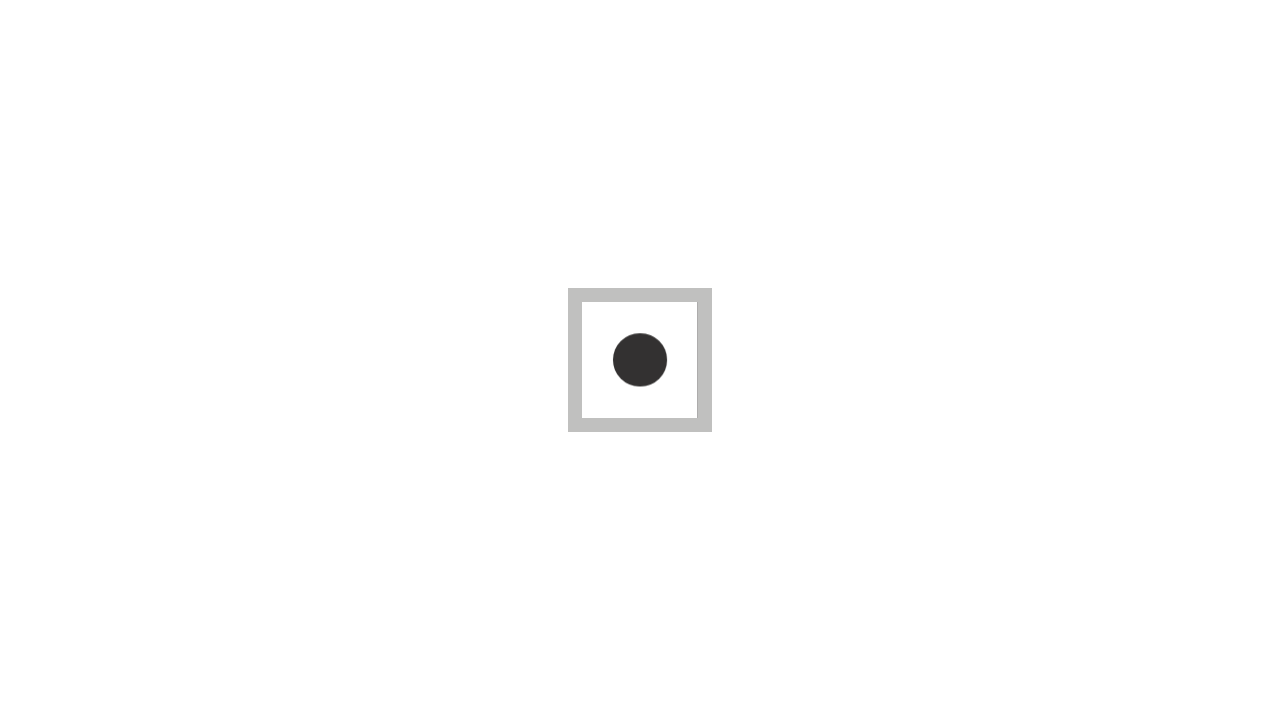

Waited for menu button to become visible after reload
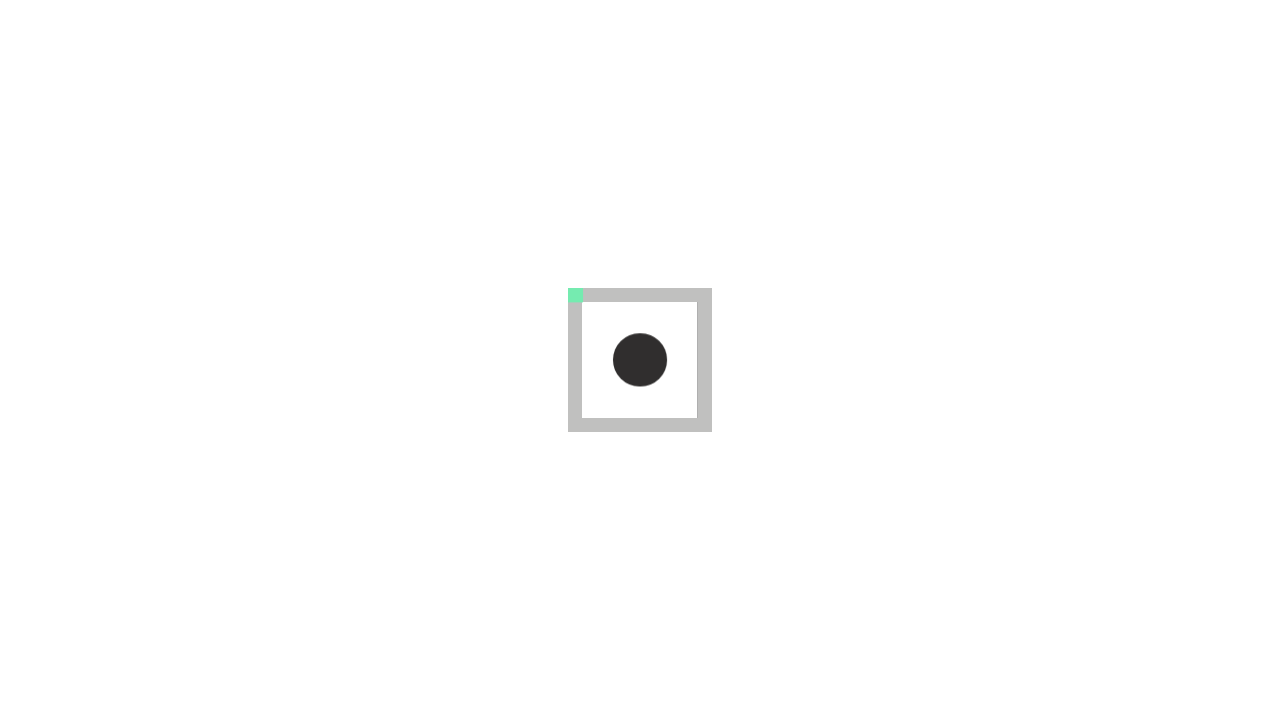

Clicked menu button to open menu again at (640, 360) on #menu-btn
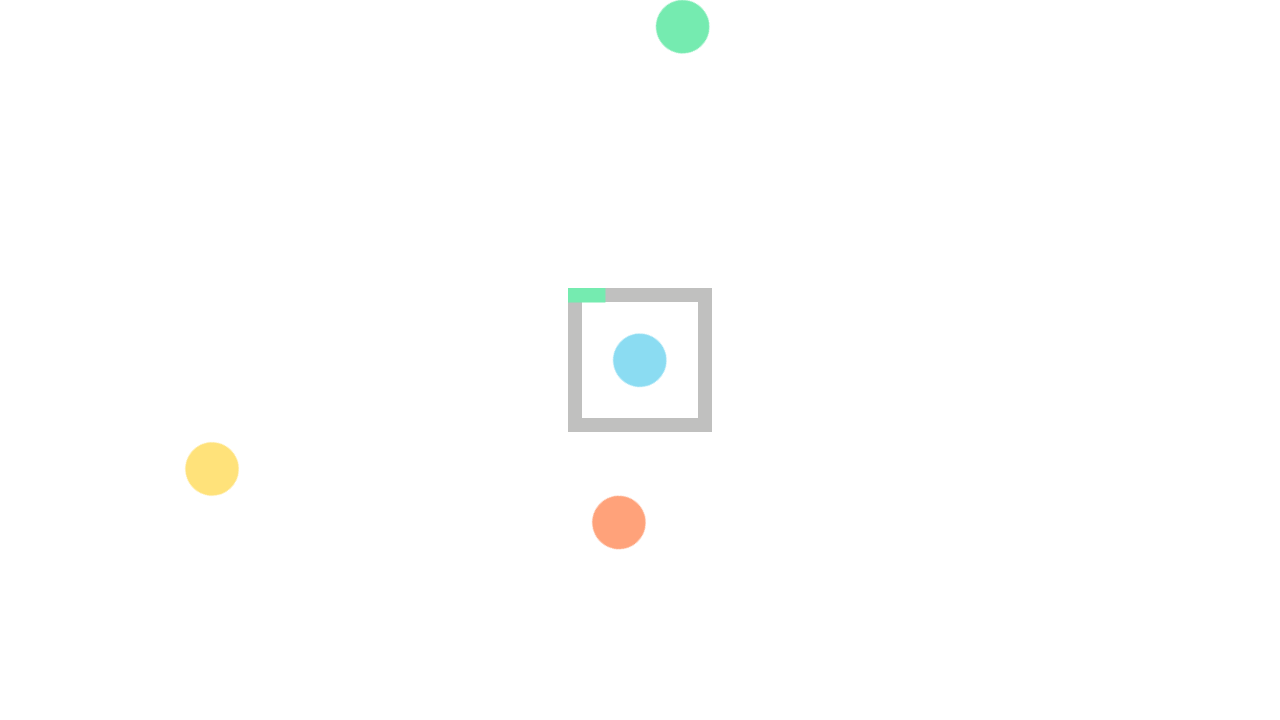

Dragged option2 to menu button again using dragAndDrop method at (640, 360)
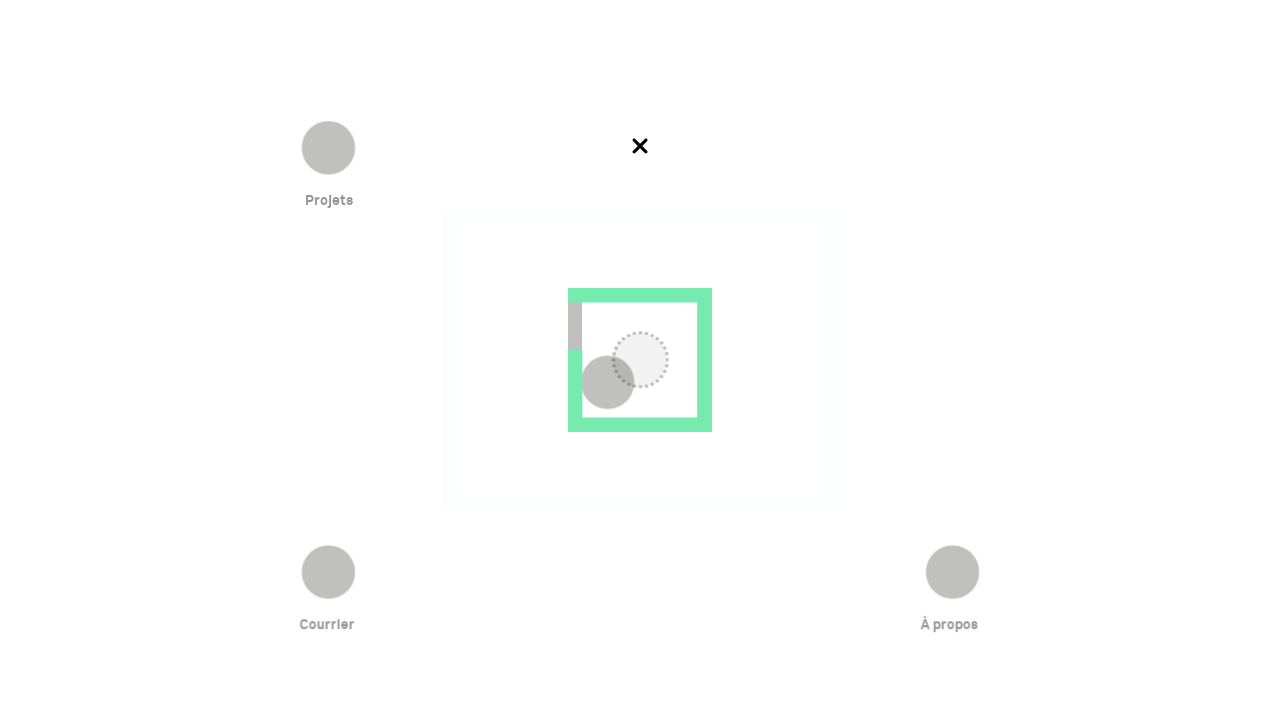

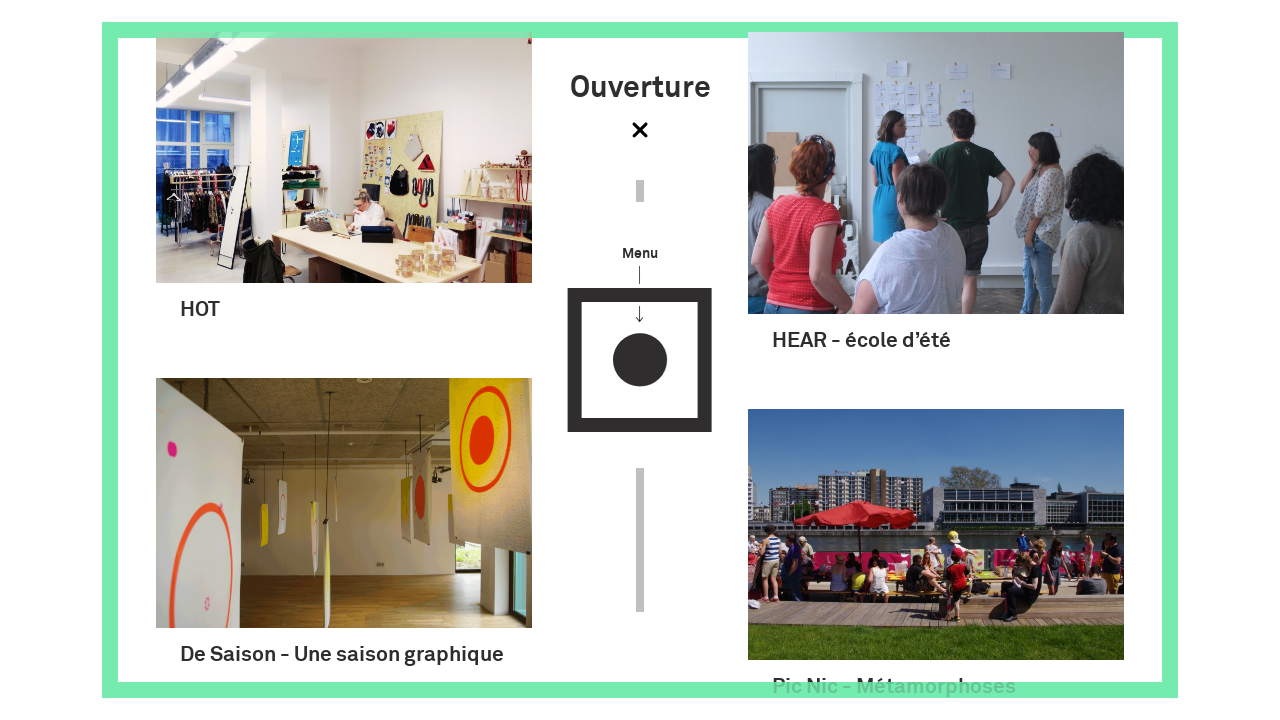